Tests mouse hover functionality by hovering over a main menu item and then its submenu item

Starting URL: https://demoqa.com/menu/#

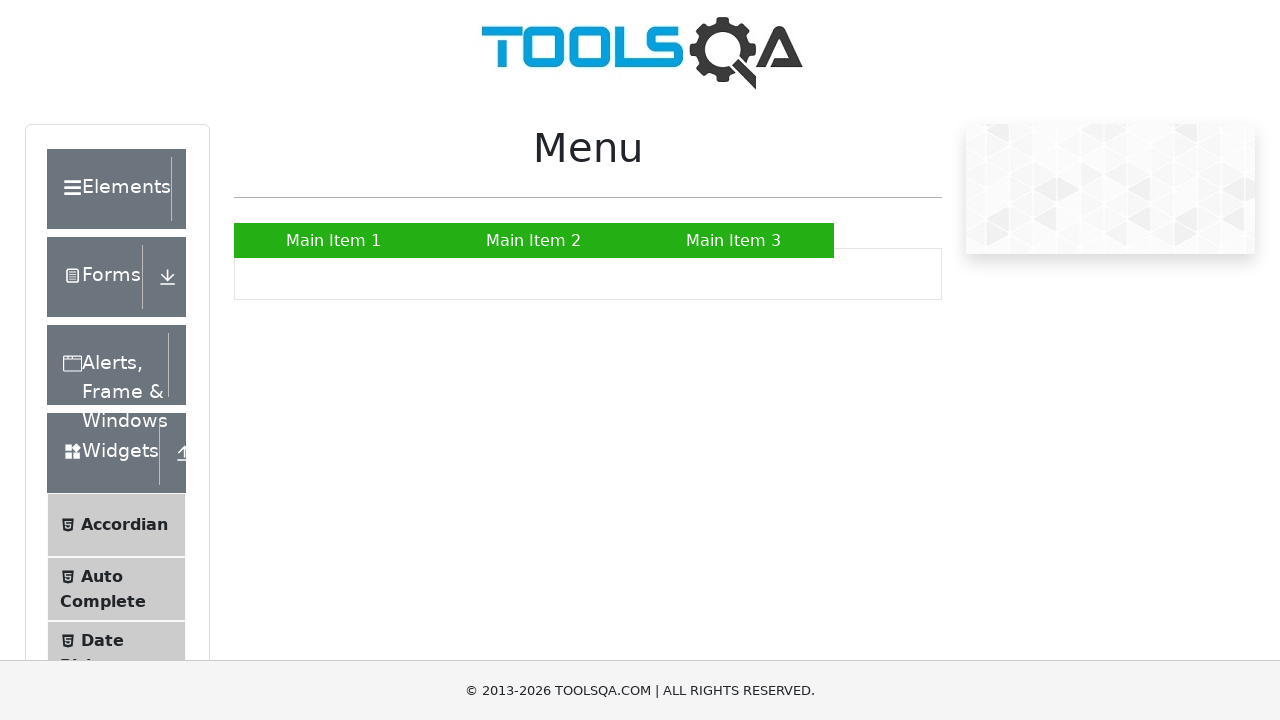

Located main menu item 'Main Item 2'
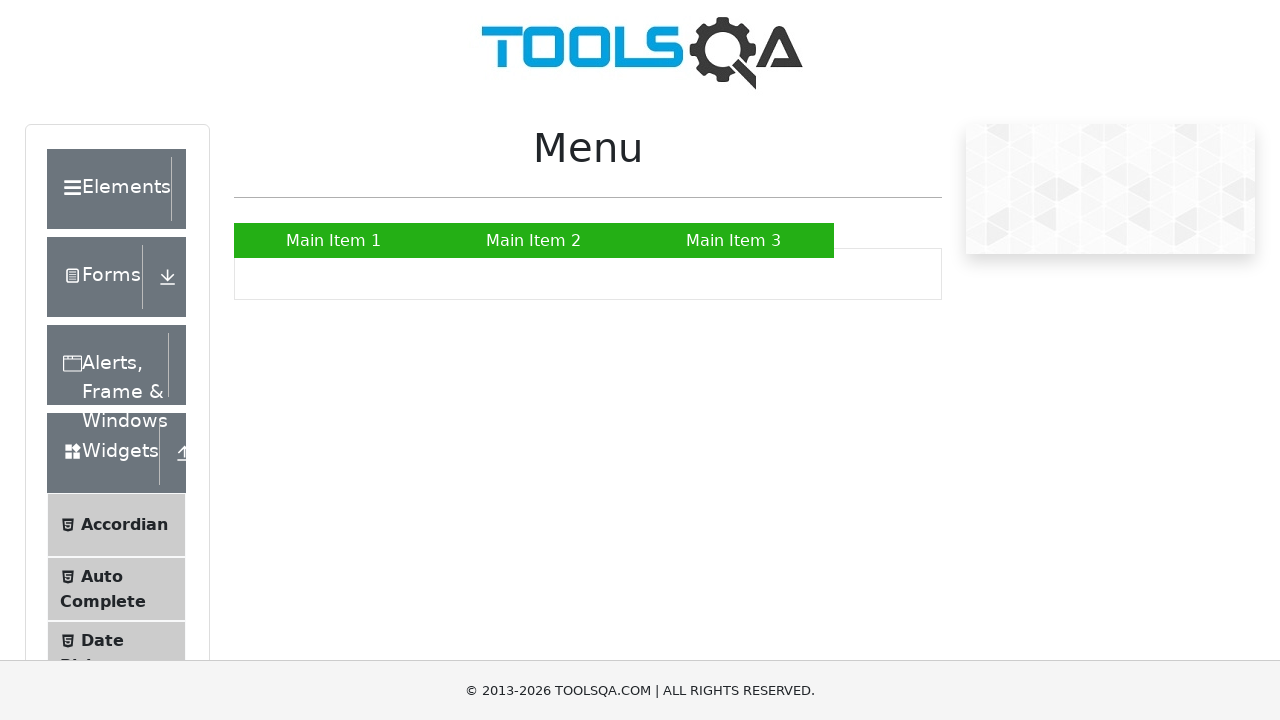

Located submenu item under Main Item 2
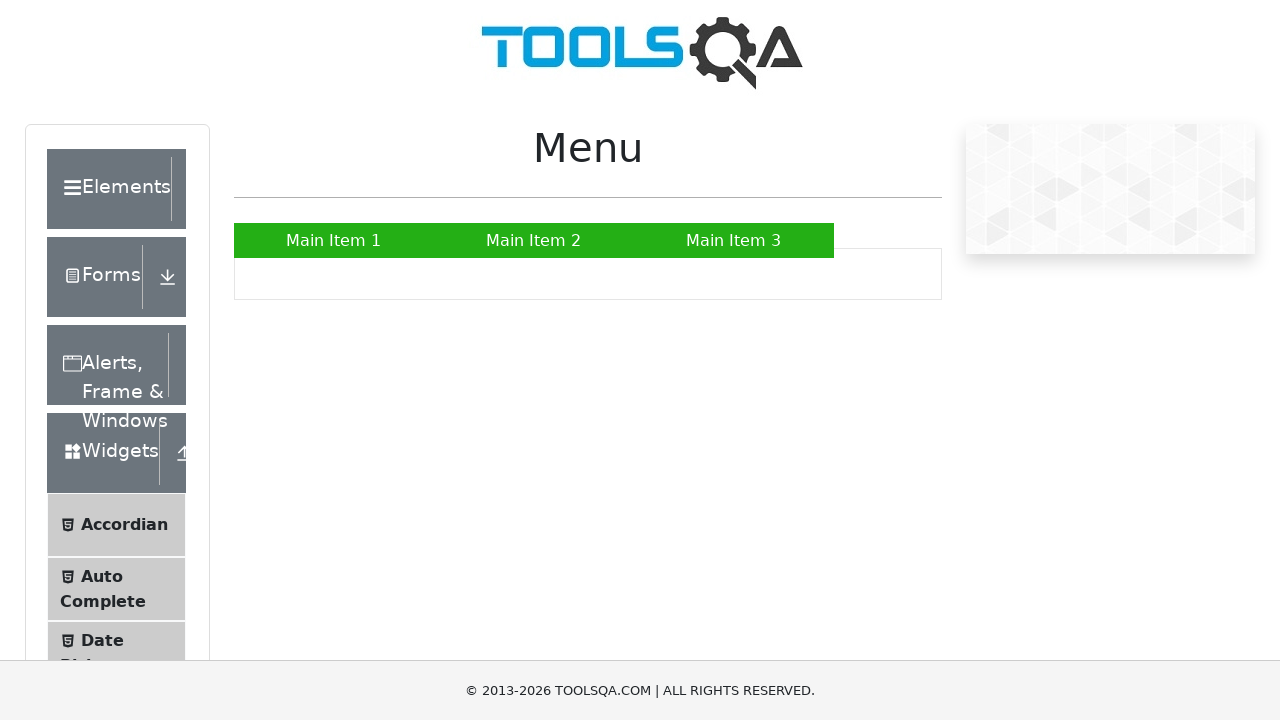

Hovered over main menu item 'Main Item 2' to reveal submenu at (534, 240) on xpath=//a[normalize-space()='Main Item 2']
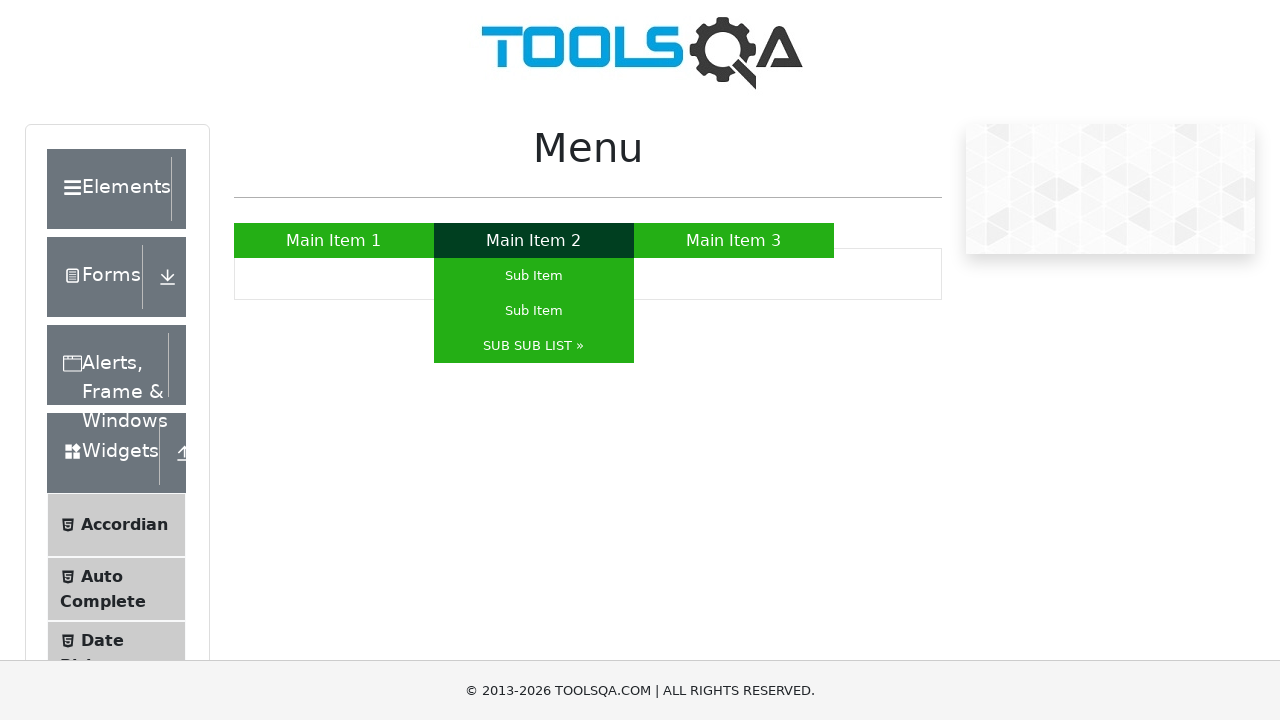

Hovered over submenu item at (534, 276) on xpath=//ul[@id='nav']/li[2]/ul/li[1]/a[@href='#']
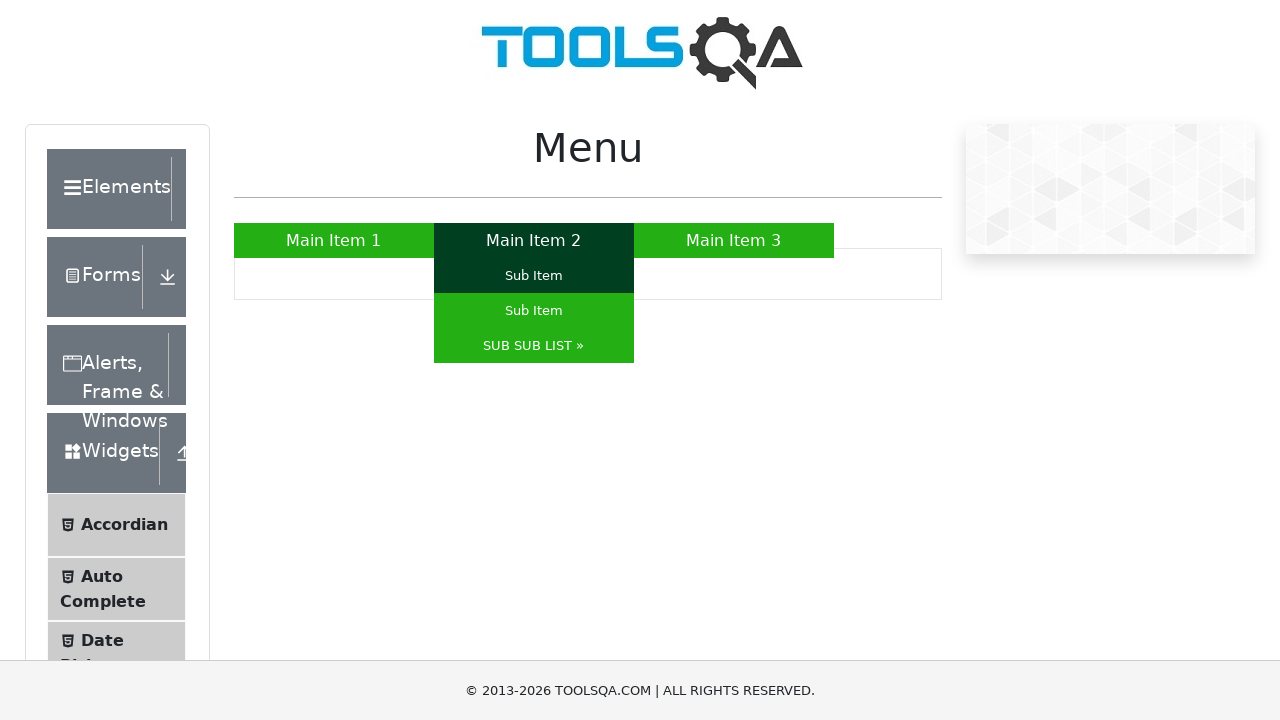

Waited 3 seconds to ensure hover action is visible
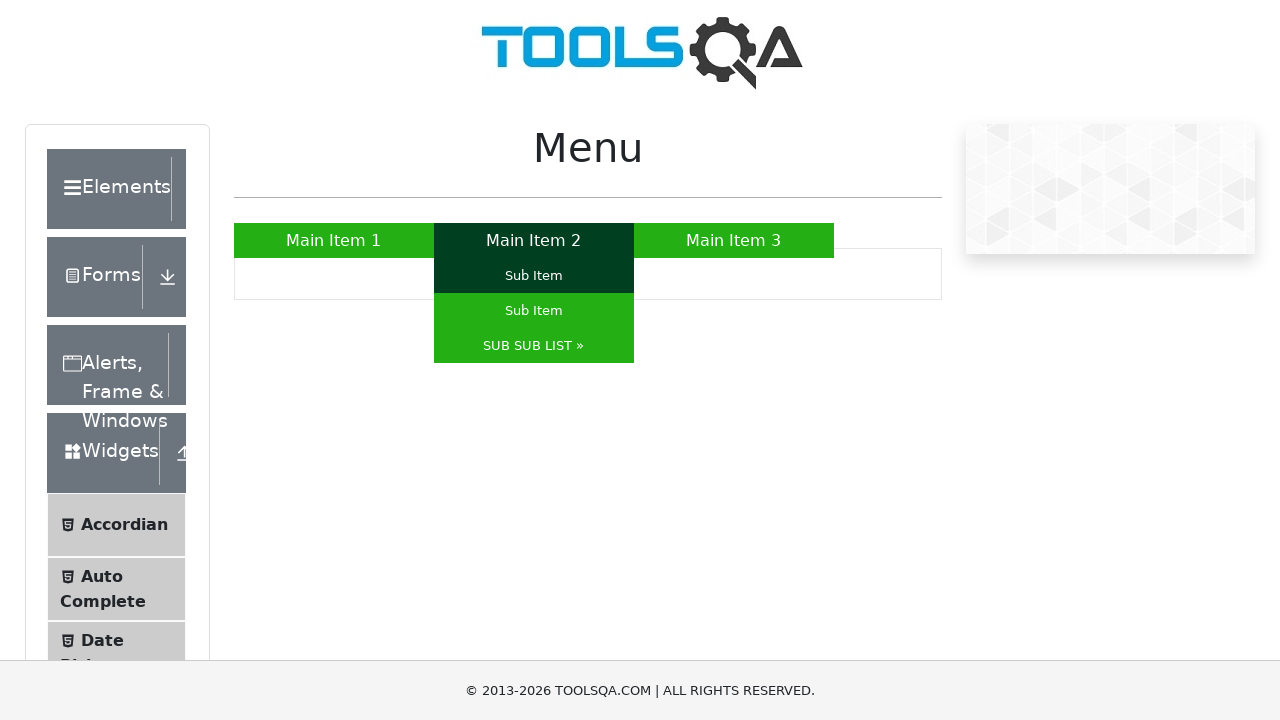

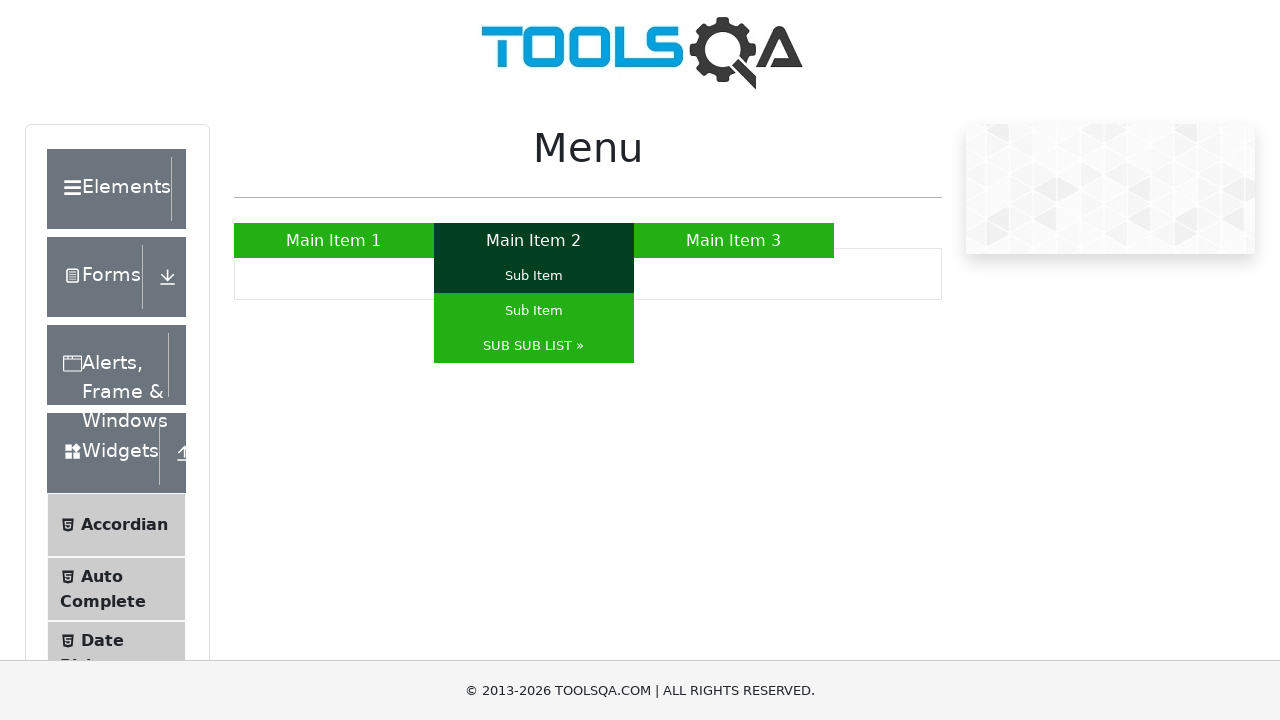